Tests the large modal dialog functionality by clicking the show button, waiting for the modal to appear, and verifying the modal header and body text are correct.

Starting URL: https://demoqa.com/modal-dialogs

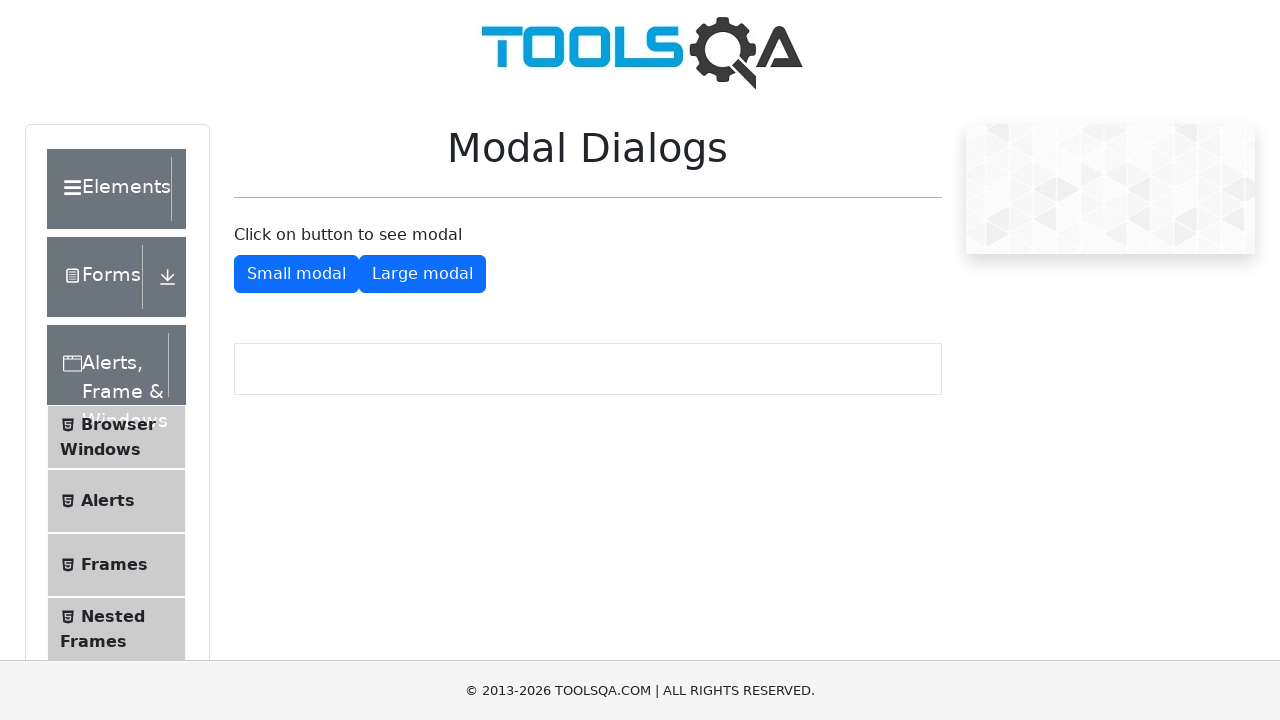

Clicked show large modal button at (422, 274) on #showLargeModal
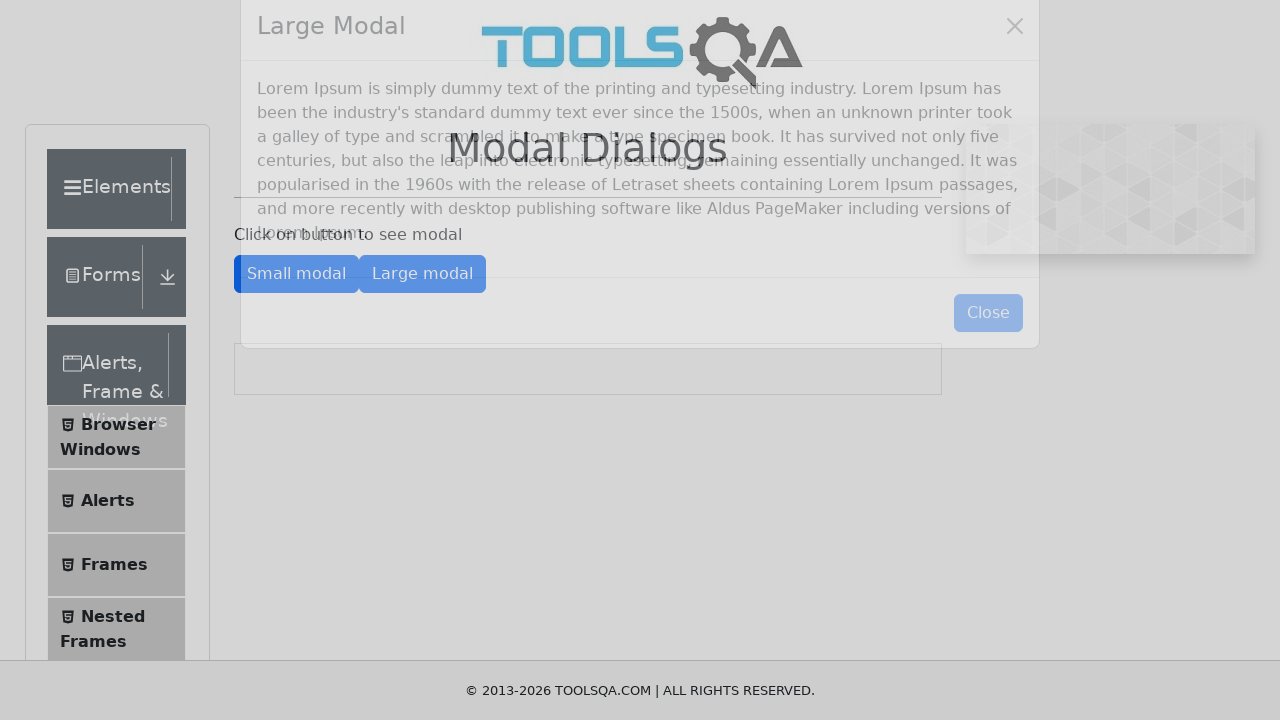

Large modal appeared and modal-content selector loaded
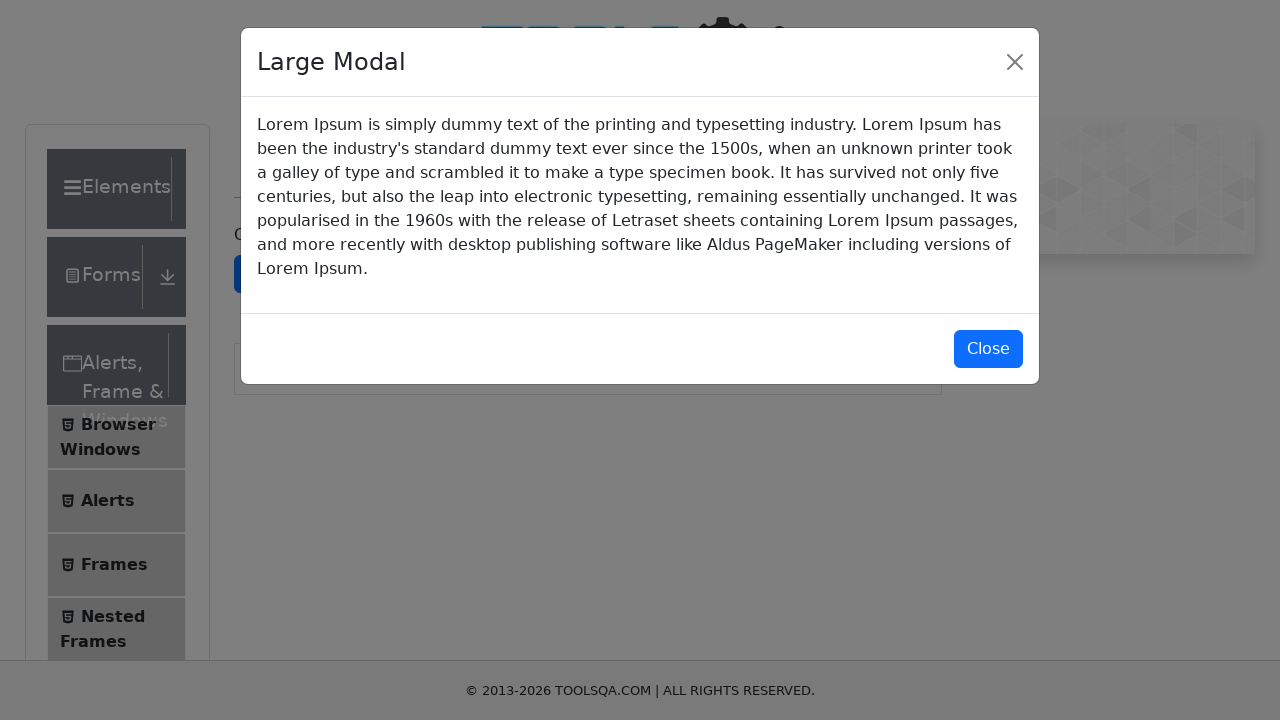

Retrieved large modal header text
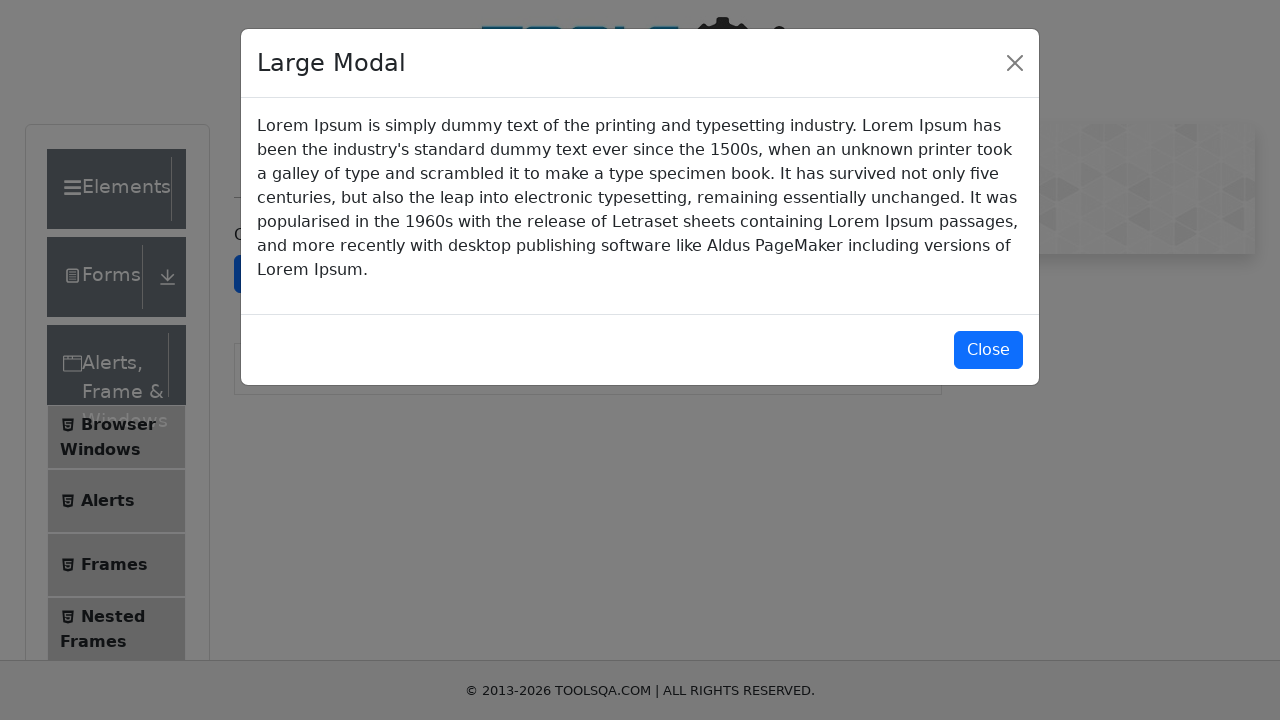

Verified large modal header text is 'Large Modal'
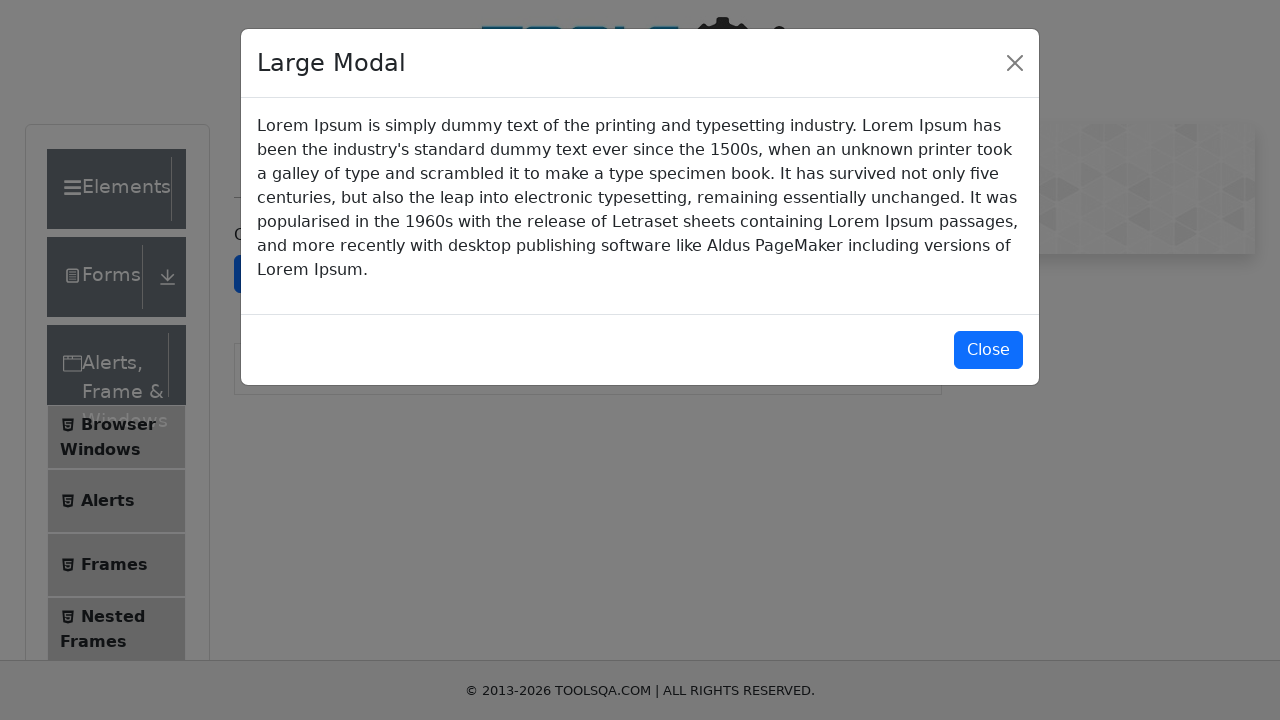

Retrieved large modal body text
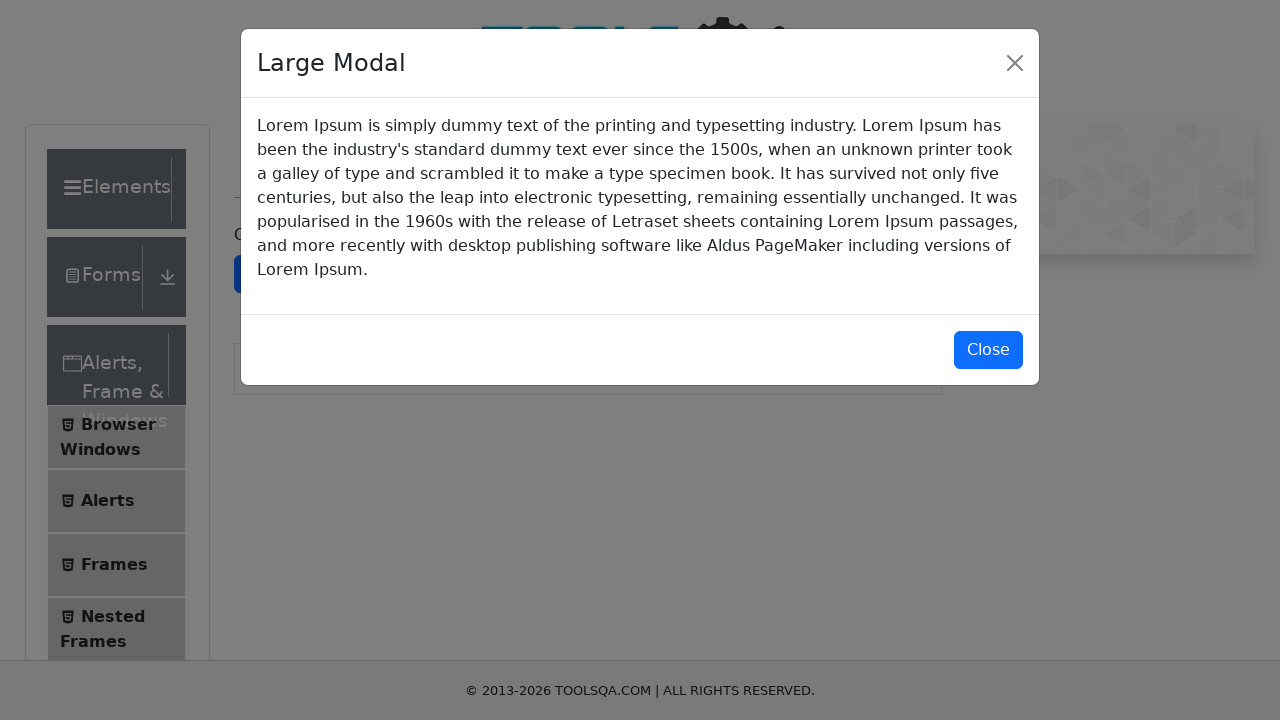

Verified large modal body text matches expected Lorem Ipsum content
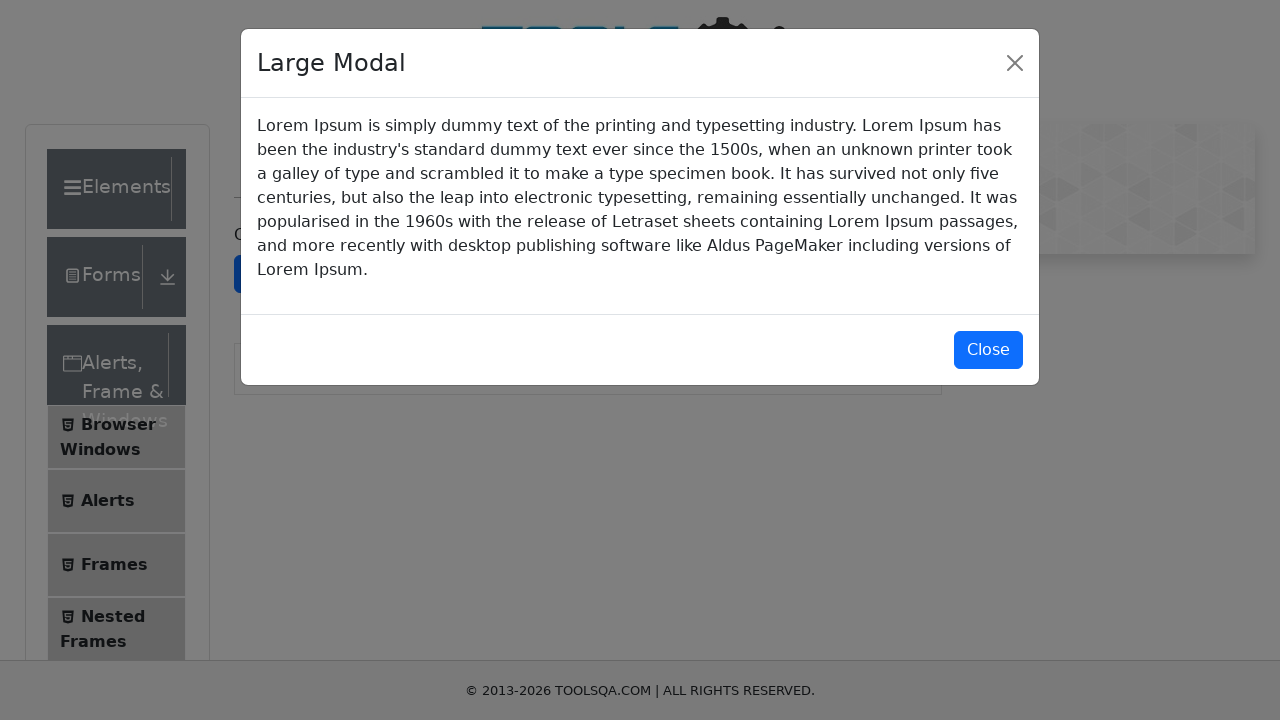

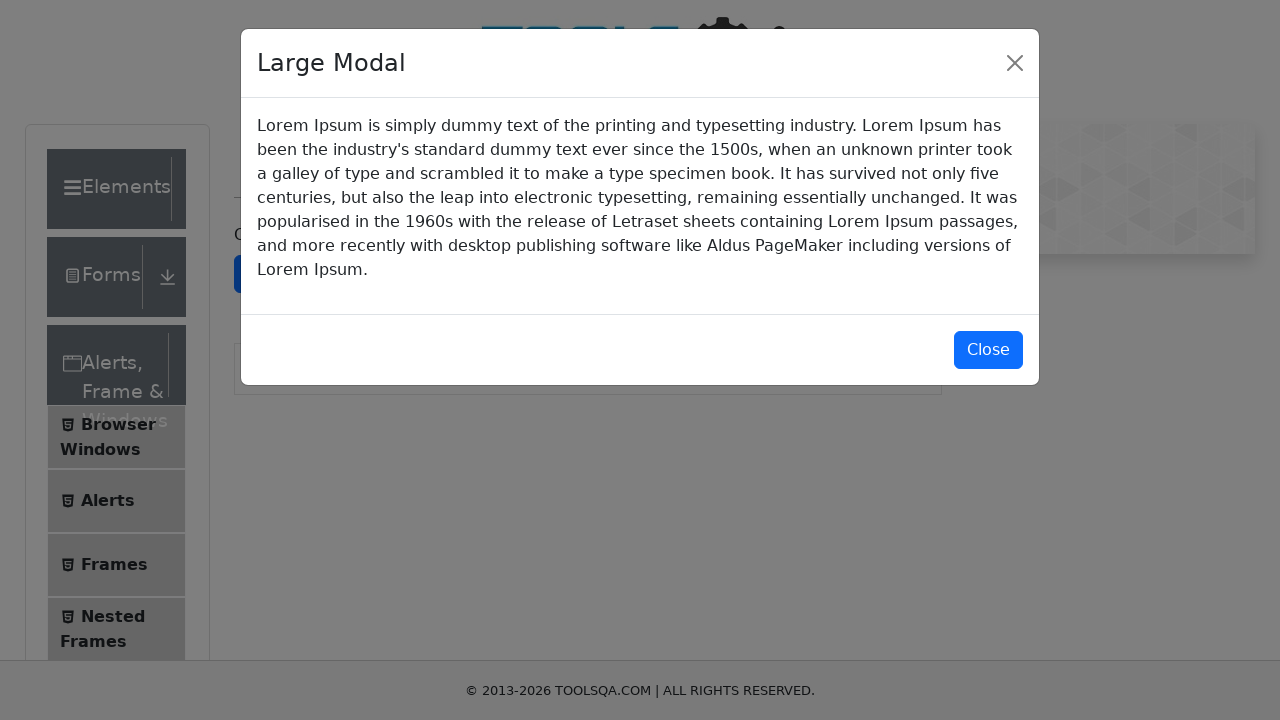